Tests the calculator functionality by calculating a percentage (500% of 7) and verifying the result equals 35

Starting URL: https://www.calculator.net/

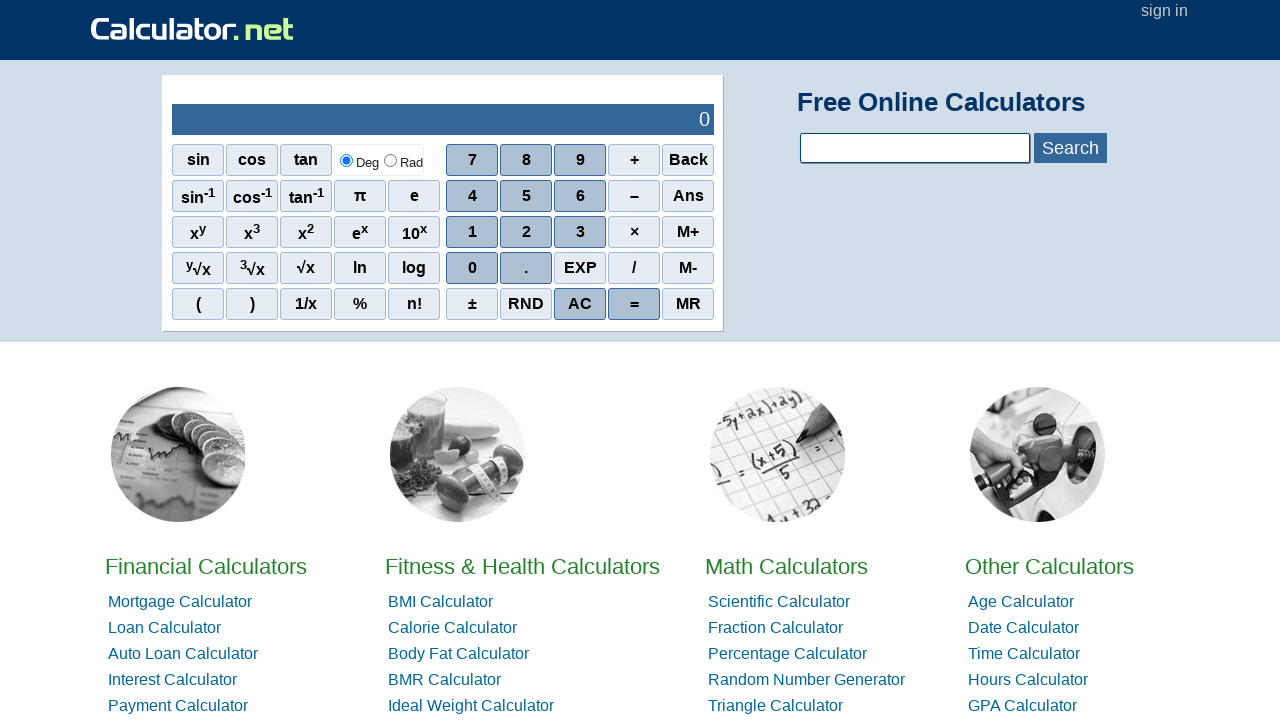

Clicked number 5 at (526, 196) on span[onclick="r(5)"]
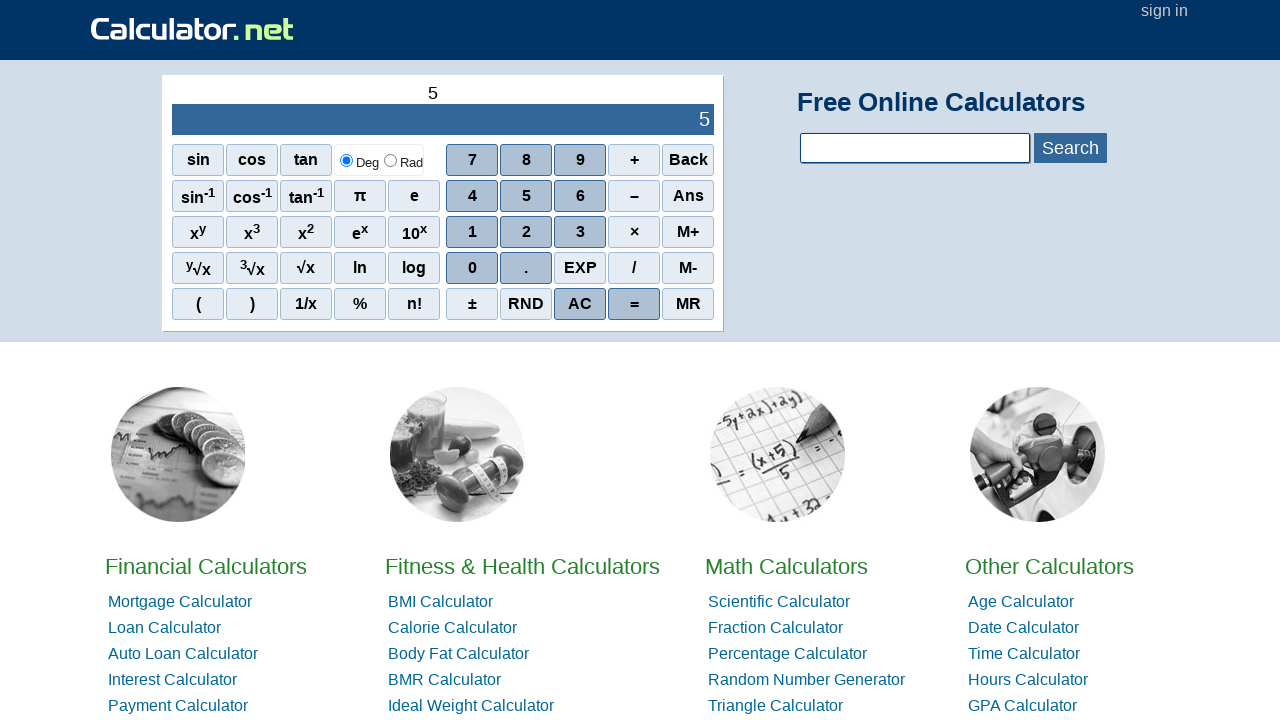

Clicked number 0 (first time) at (472, 268) on span[onclick="r(0)"]
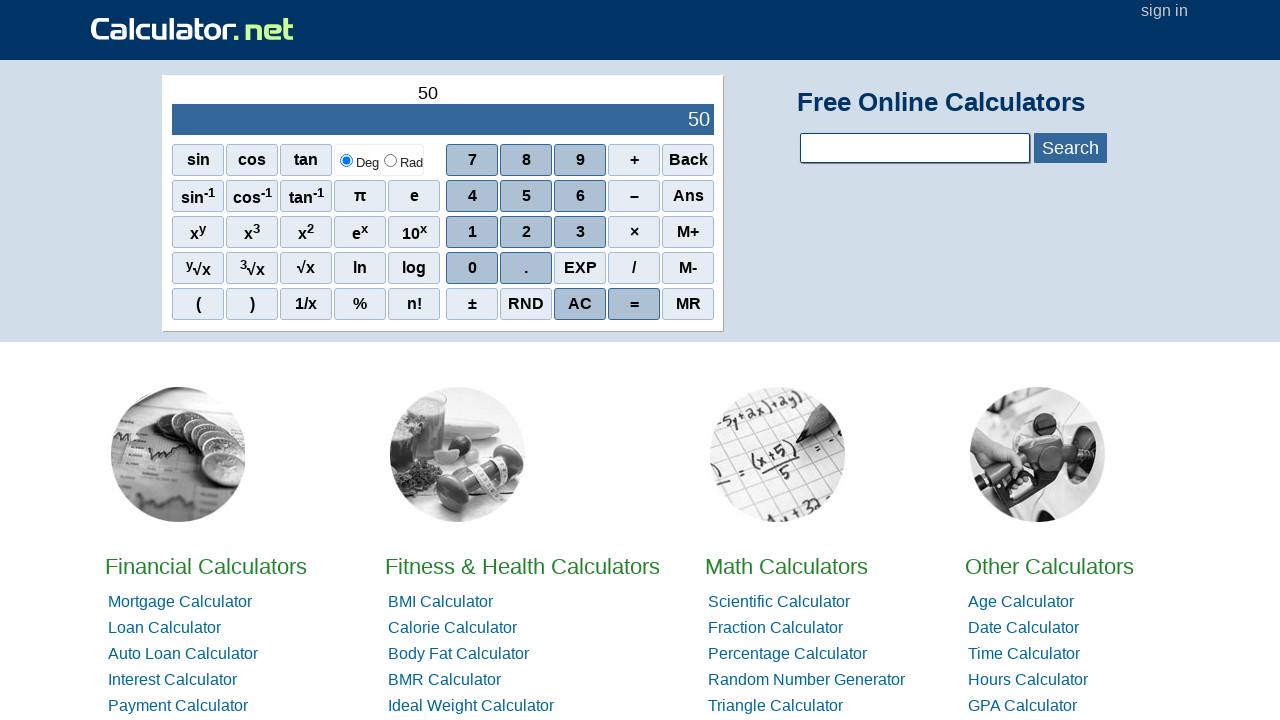

Clicked number 0 (second time) - now have 500 at (472, 268) on span[onclick="r(0)"]
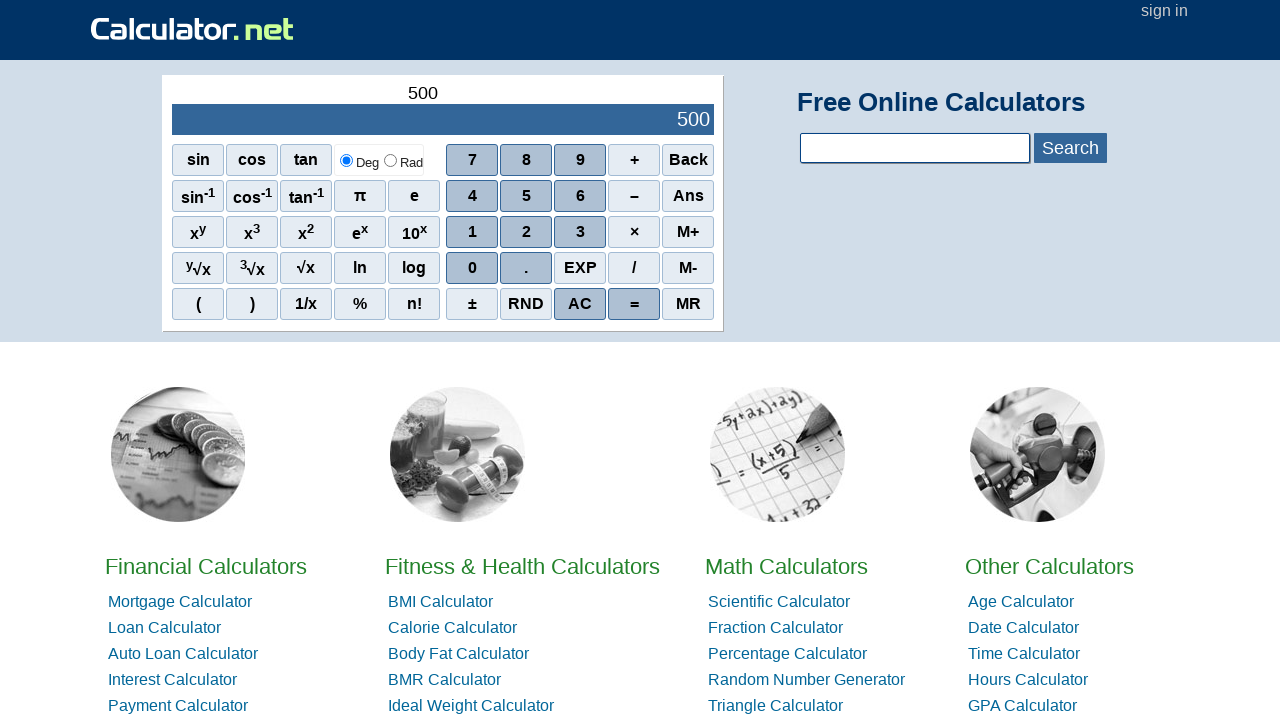

Clicked percent button at (360, 304) on span[onclick="r('pc')"]
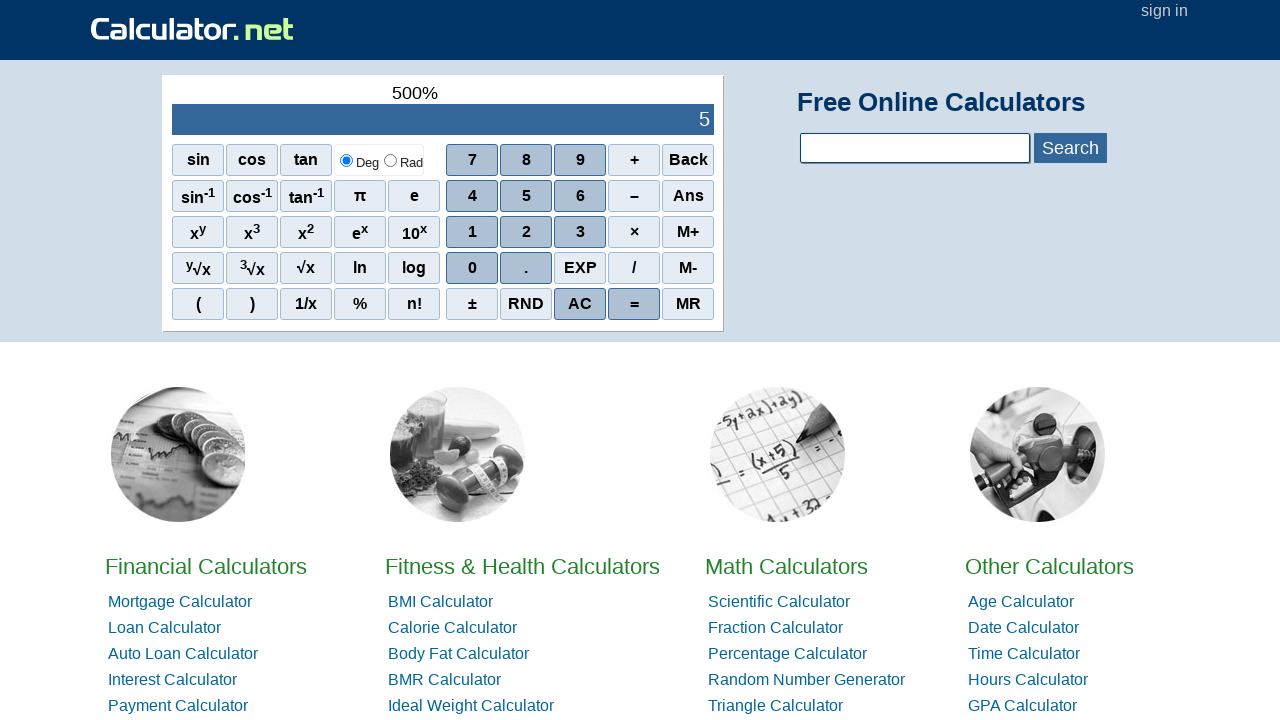

Clicked number 7 at (472, 160) on span[onclick="r(7)"]
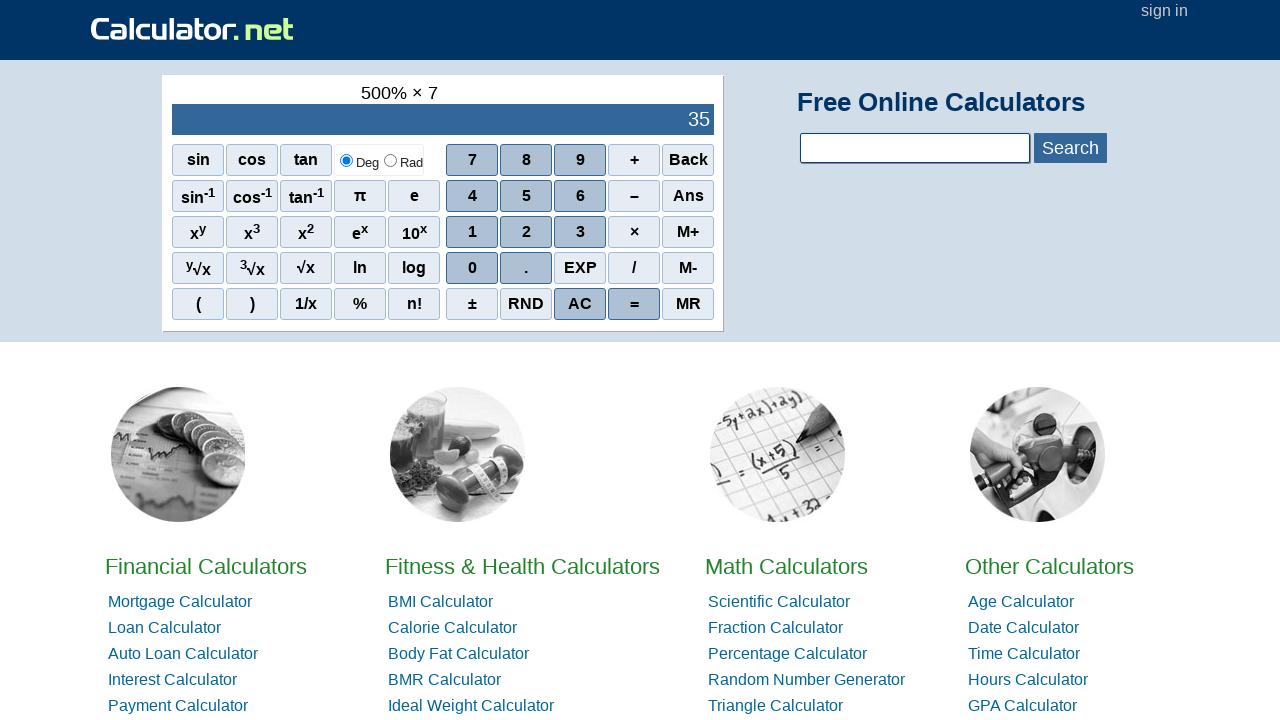

Calculator output appeared
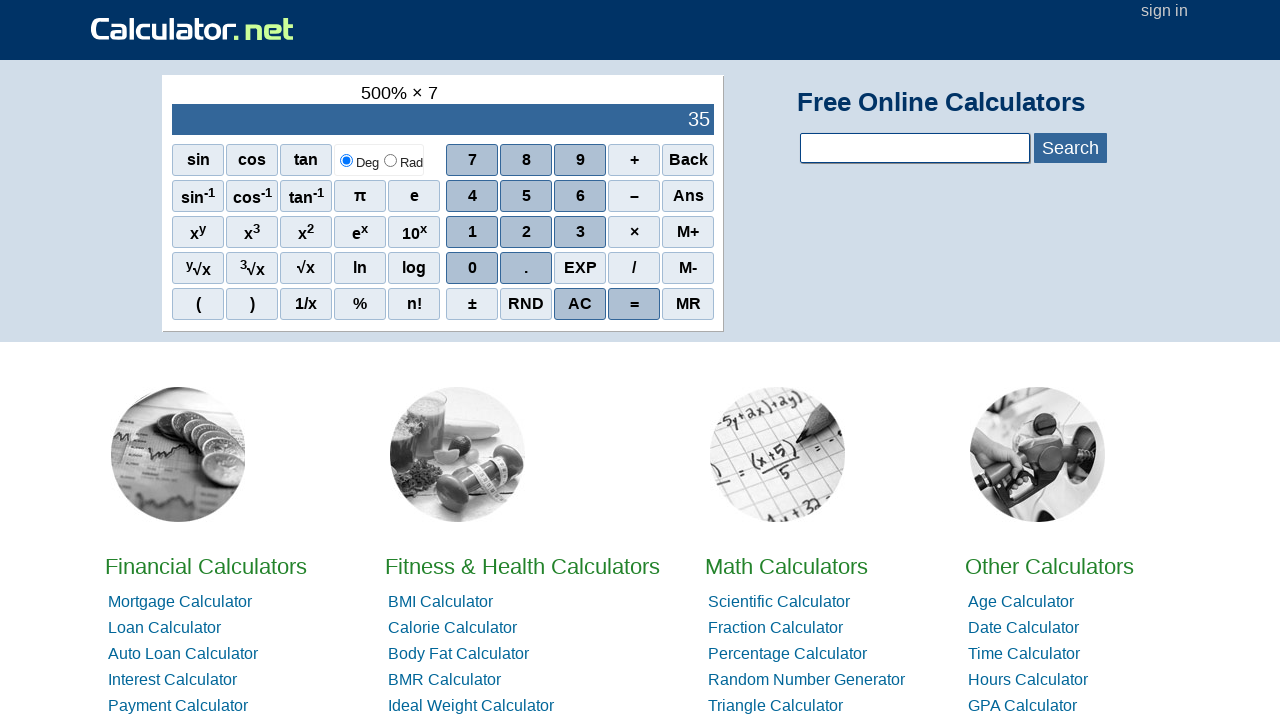

Retrieved result from calculator:  35
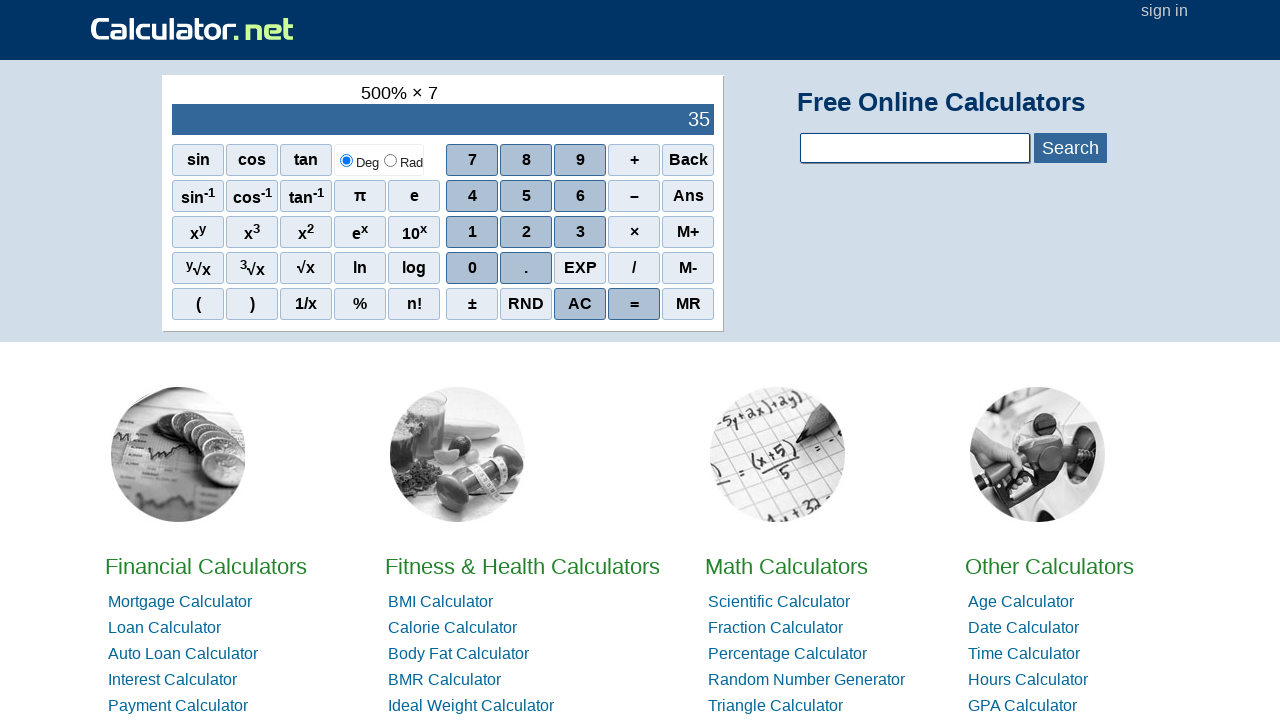

Verified that result contains 35 - test passed
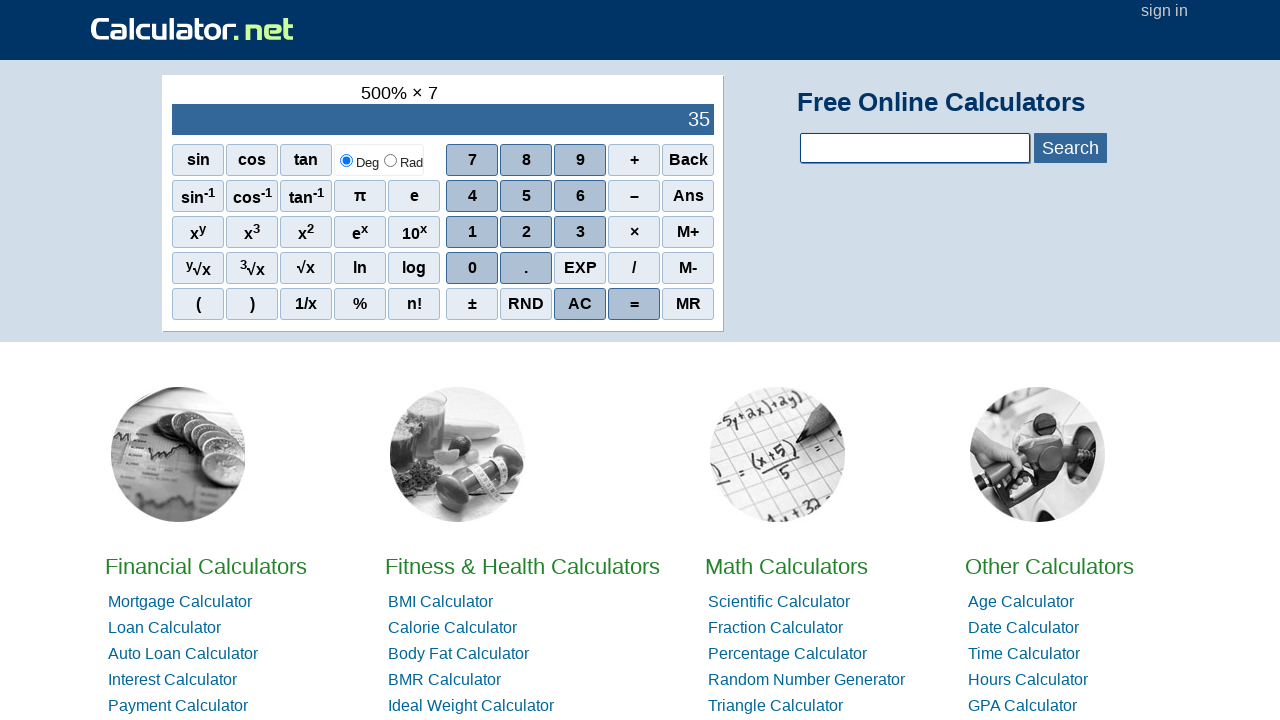

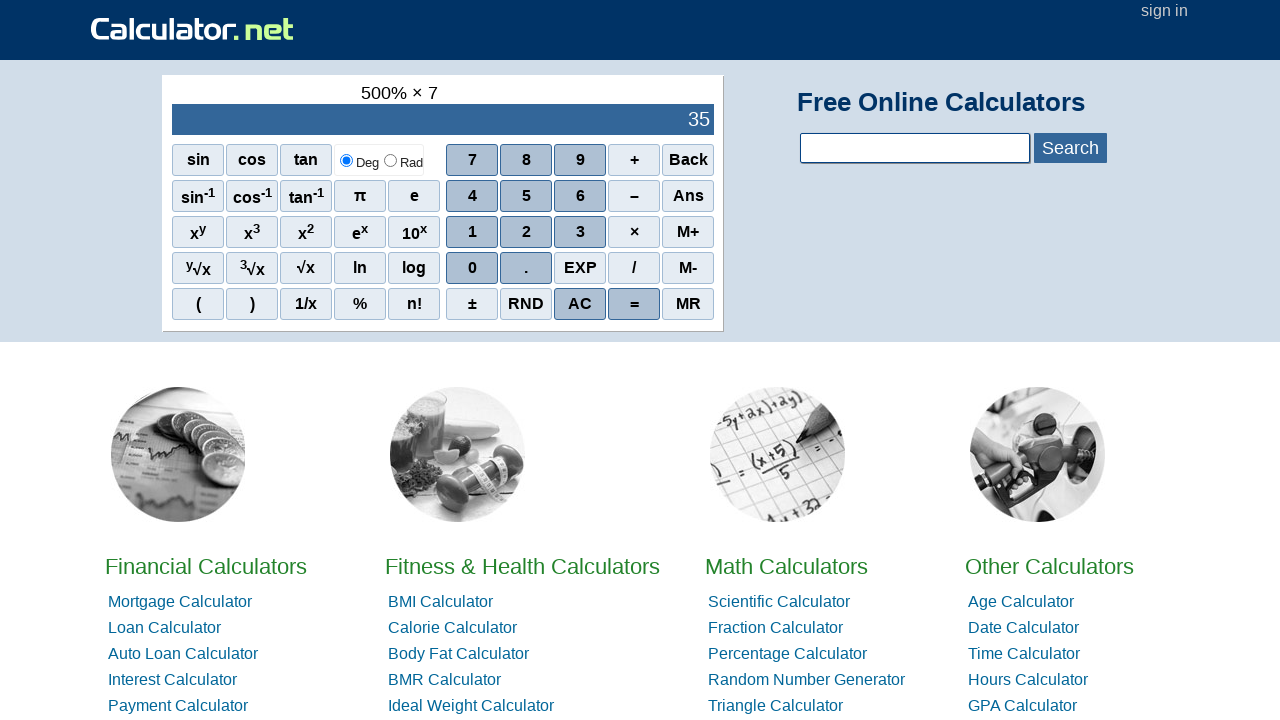